Sets a specific window size, scrolls to a link element, and then scrolls an additional 300 pixels vertically from that element.

Starting URL: https://crossbrowsertesting.github.io/selenium_example_page.html

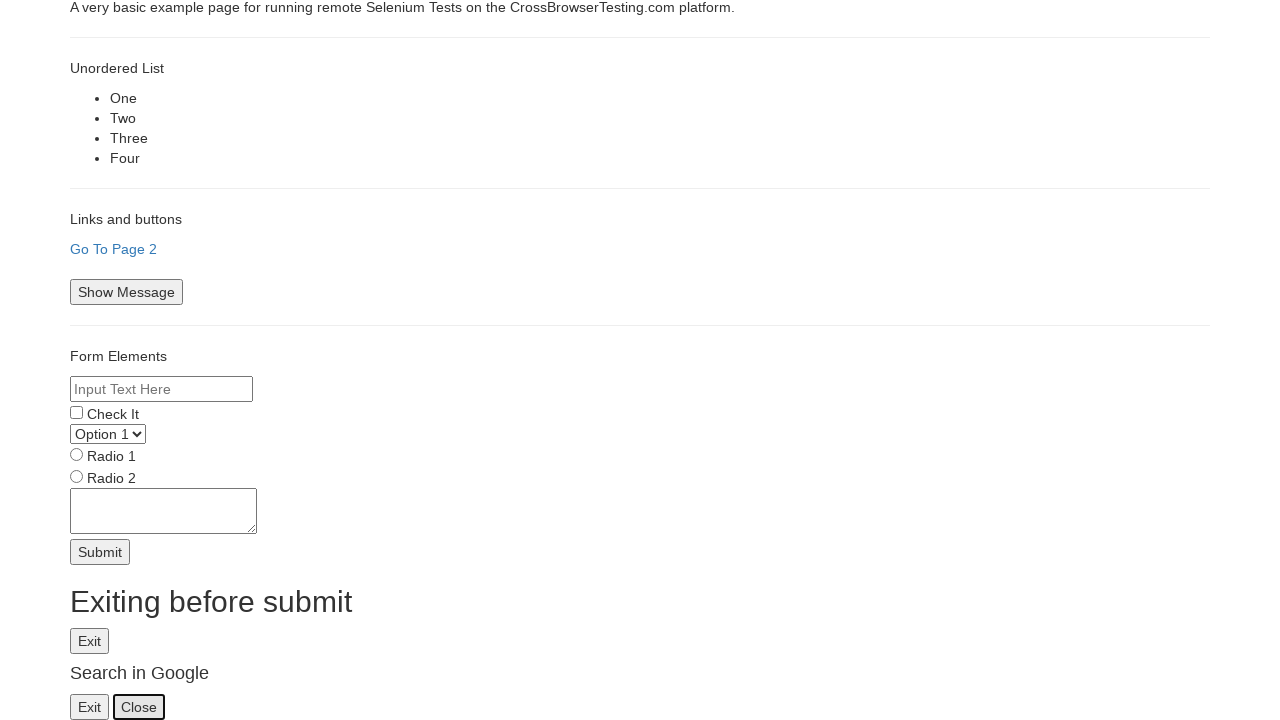

Set viewport size to 500x400 pixels
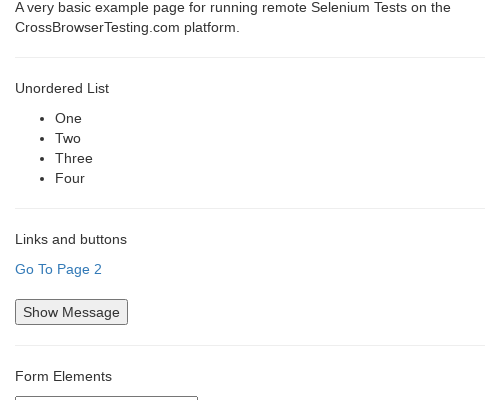

Located 'Go To Page 2' link element
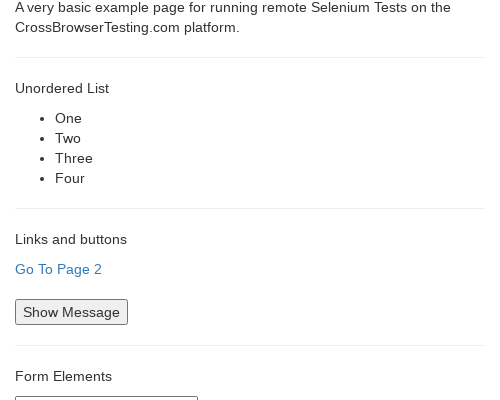

Scrolled 'Go To Page 2' link element into view
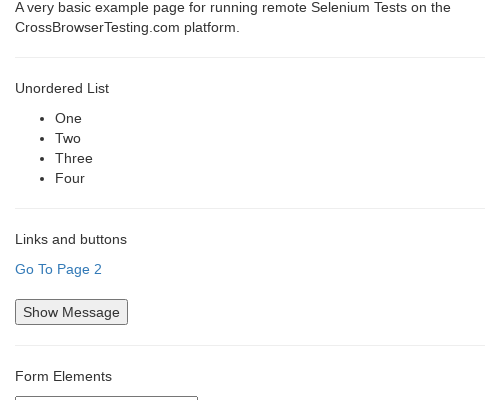

Scrolled an additional 300 pixels vertically from the element
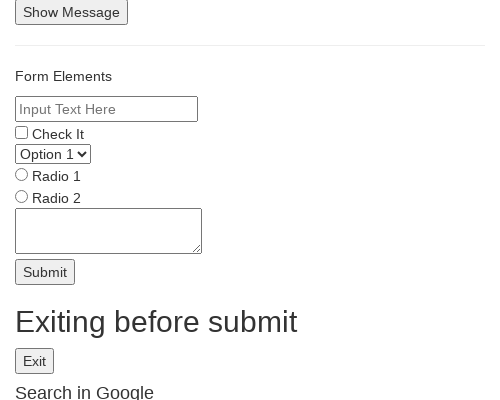

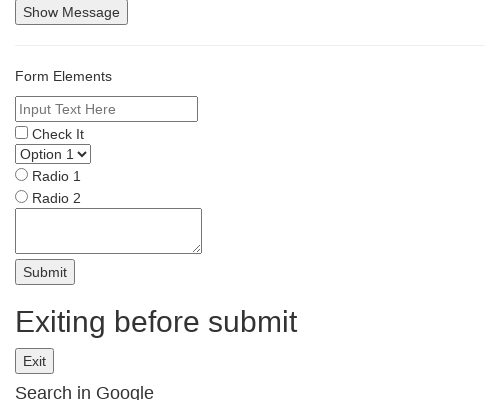